Tests dropdown selection functionality by selecting an option from a Skills dropdown menu using visible text

Starting URL: https://demo.automationtesting.in/Register.html

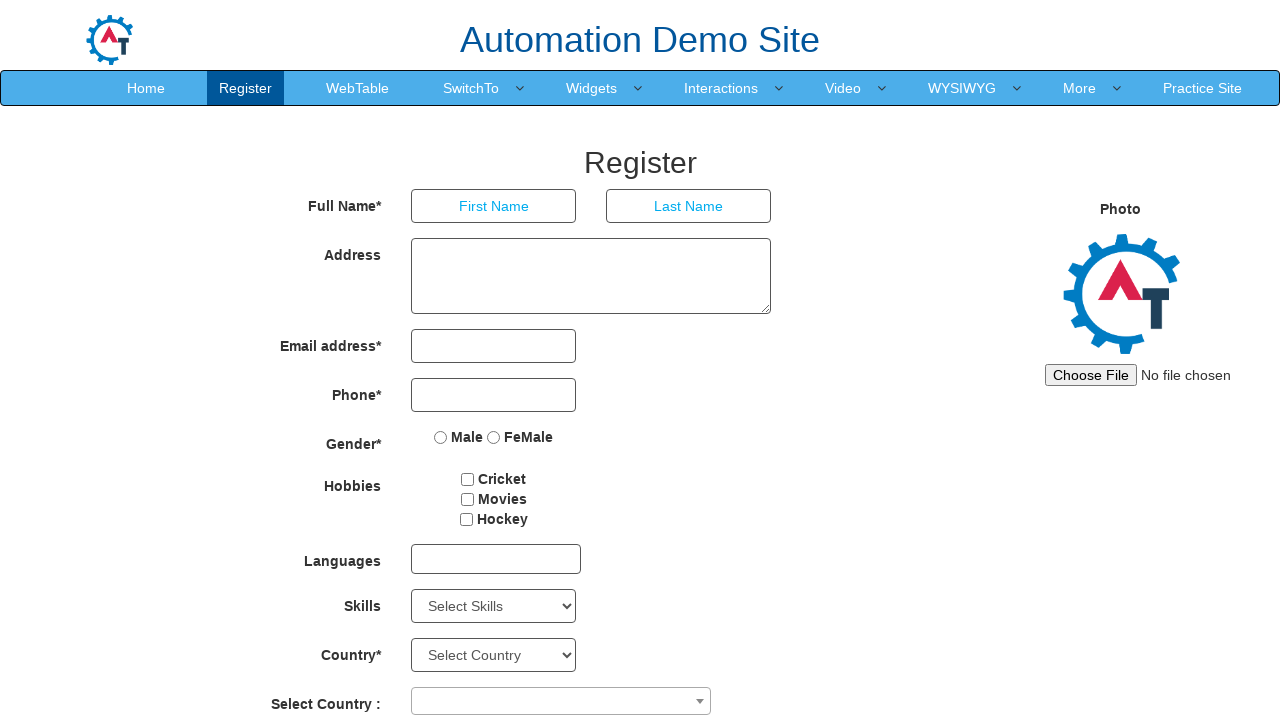

Selected 'Art Design' from Skills dropdown menu on select#Skills
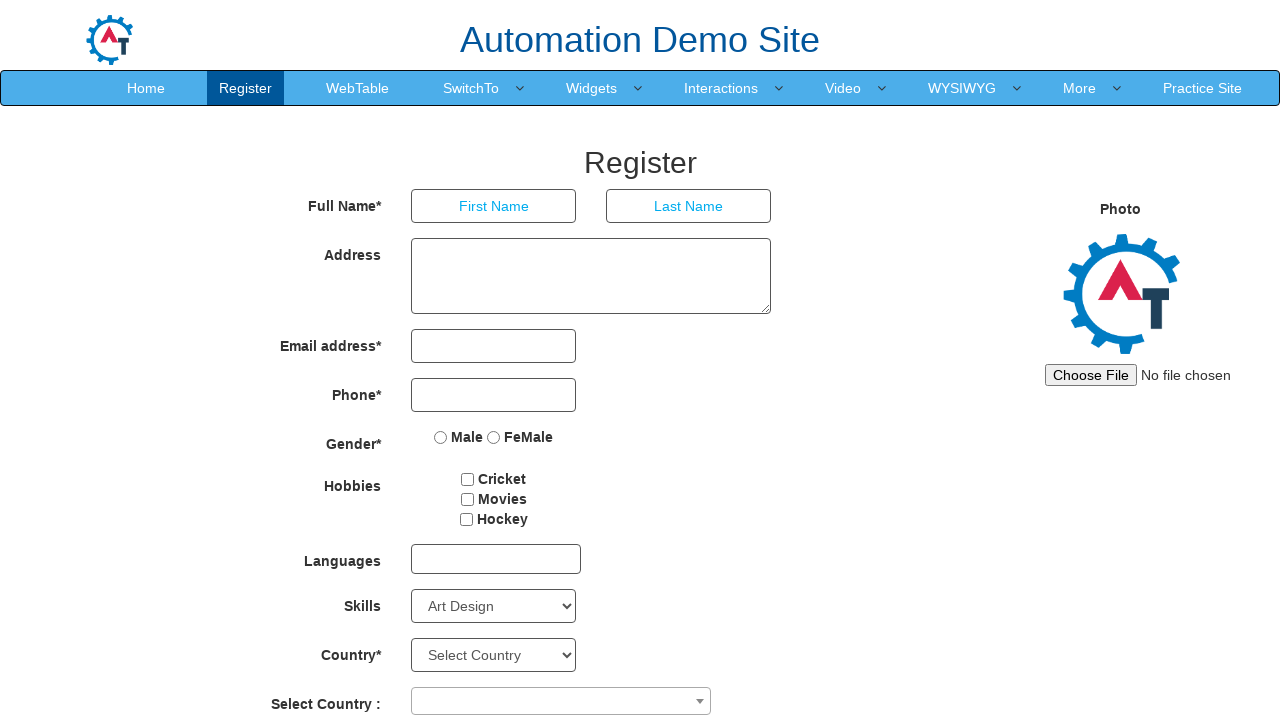

Verified that Skills dropdown selection was made
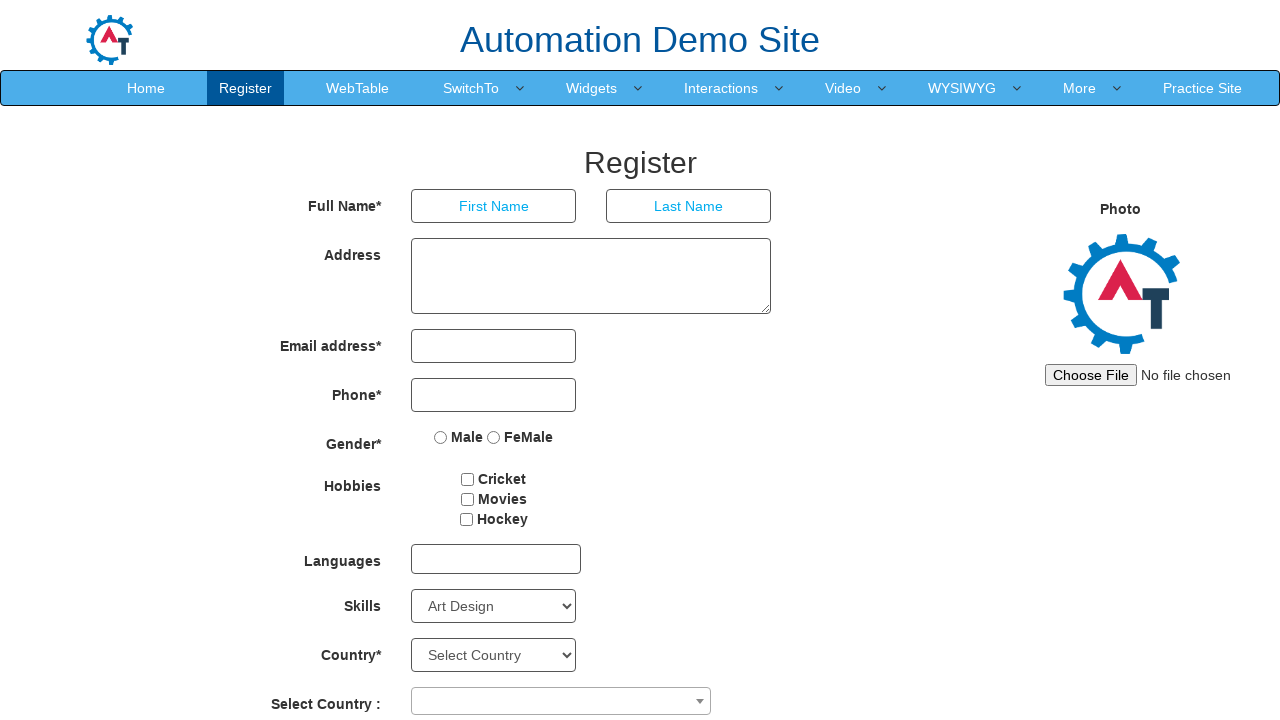

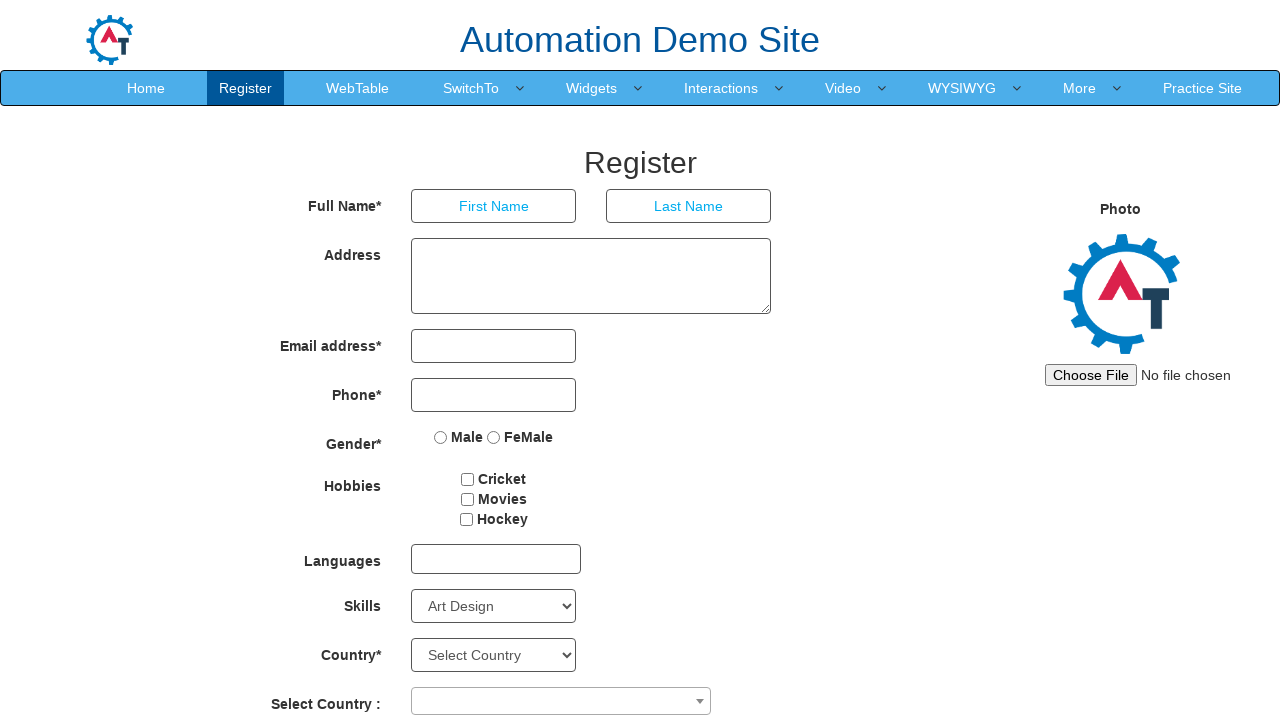